Tests product sorting from Z to A on an e-commerce site after logging in

Starting URL: https://www.saucedemo.com/

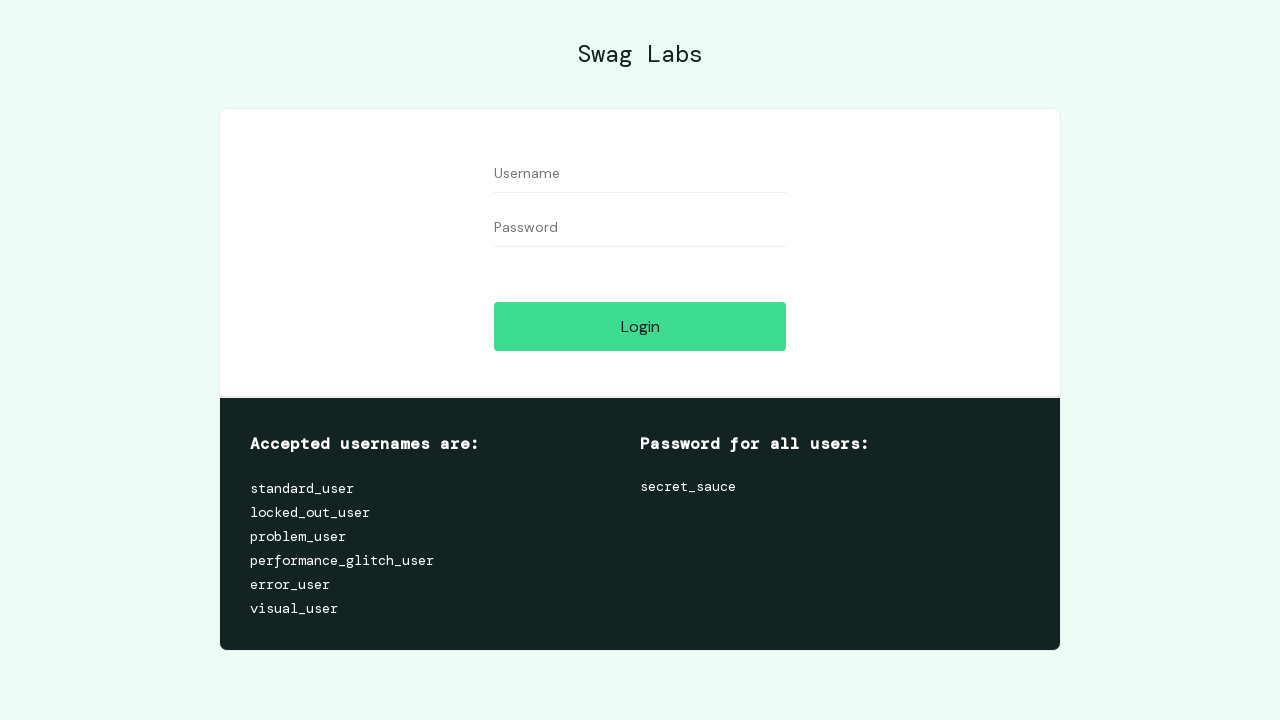

Filled username field with 'standard_user' on #user-name
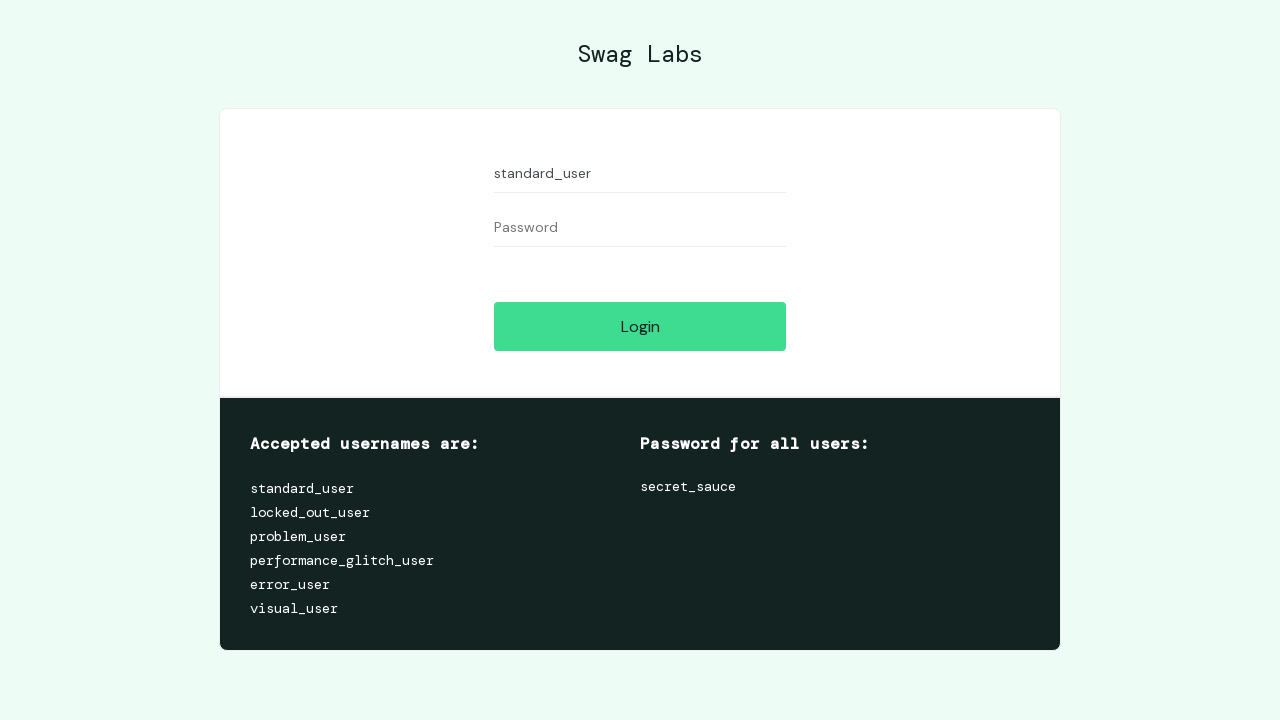

Filled password field with 'secret_sauce' on #password
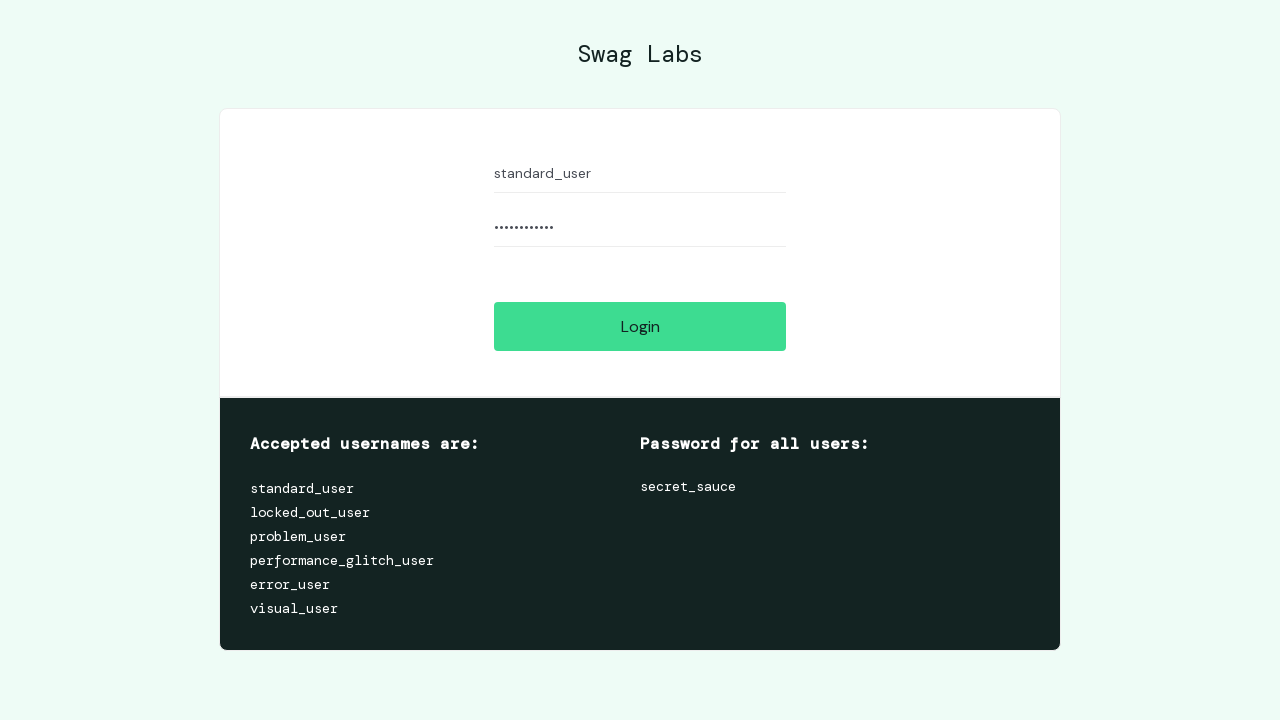

Clicked login button at (640, 326) on #login-button
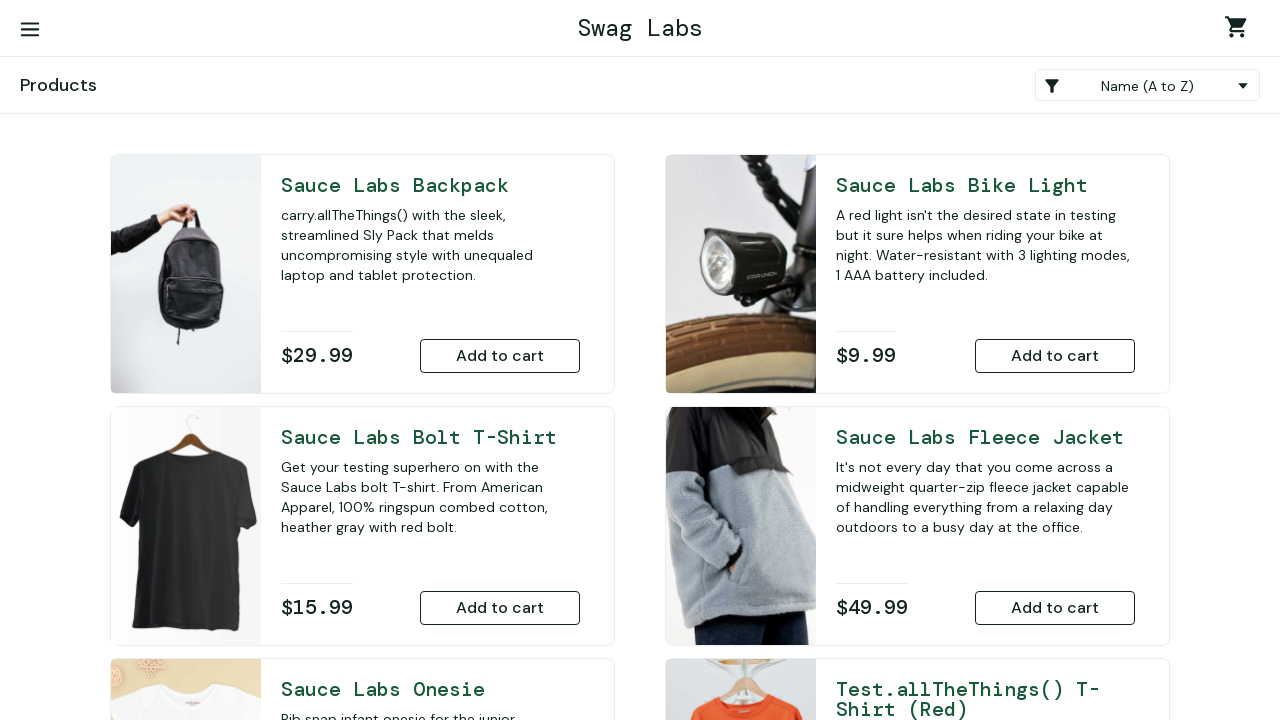

Selected Z to A sorting option from dropdown on .product_sort_container
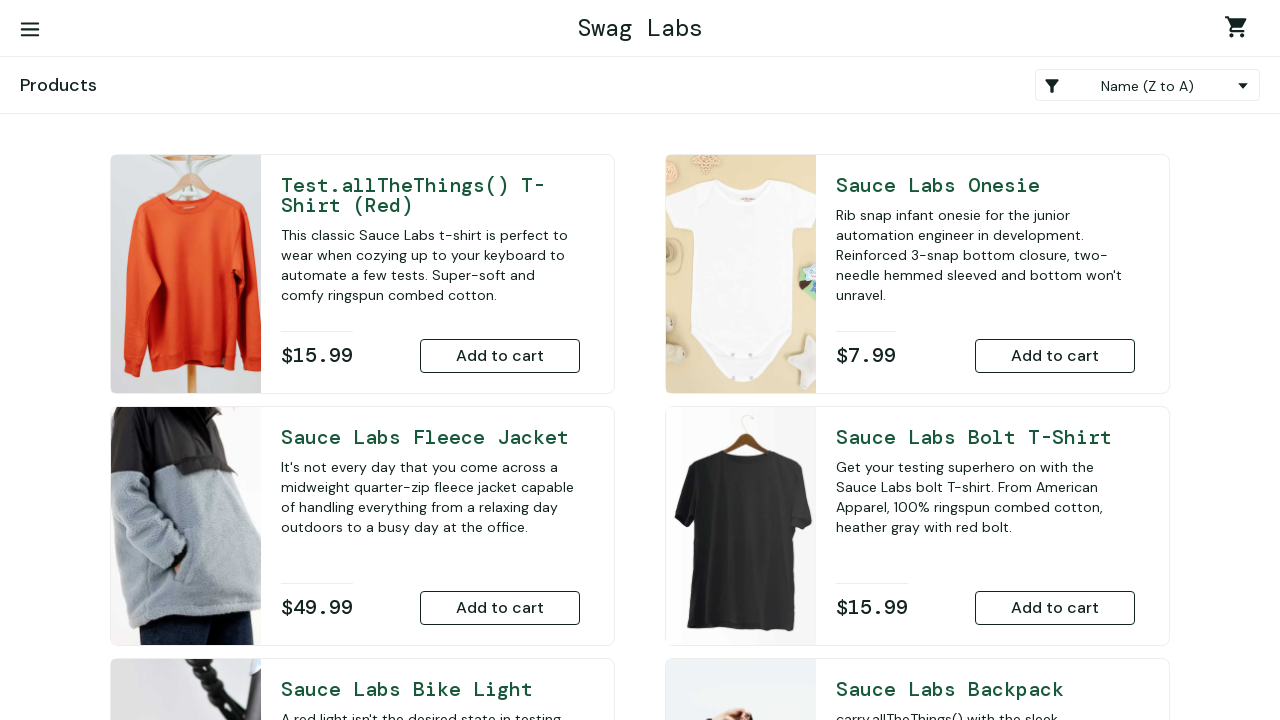

Waited for product names to load after sorting
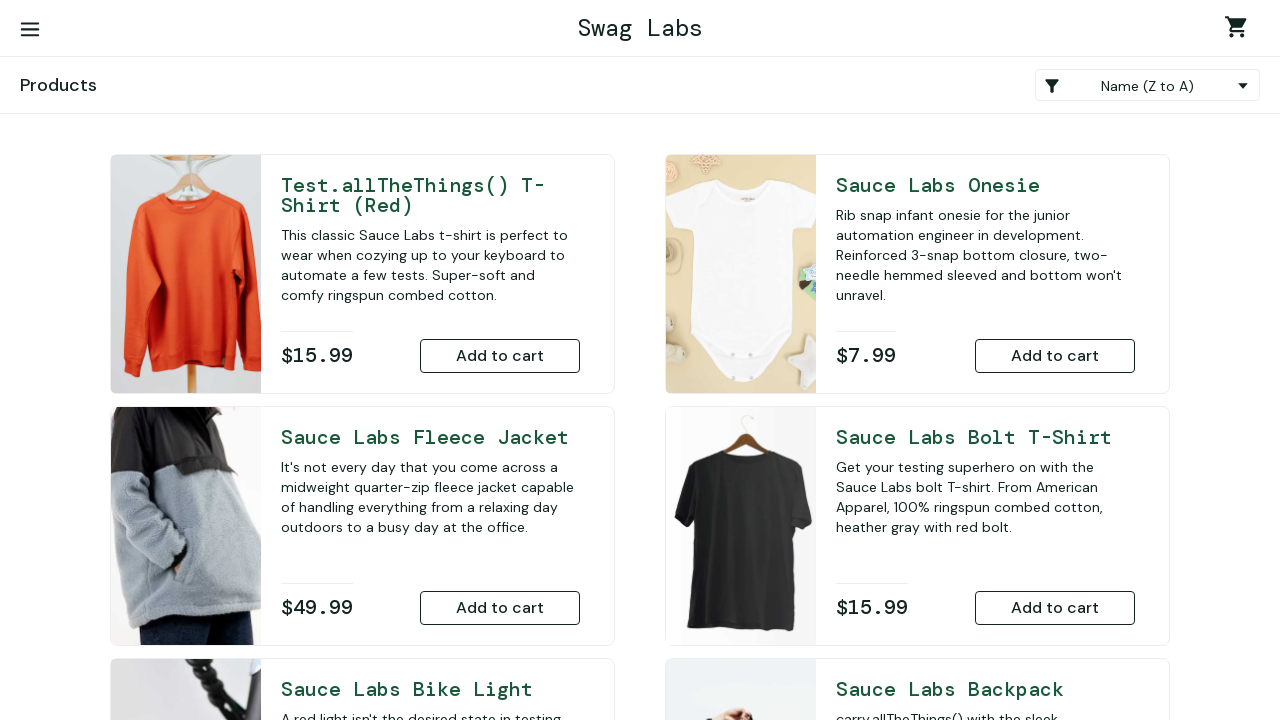

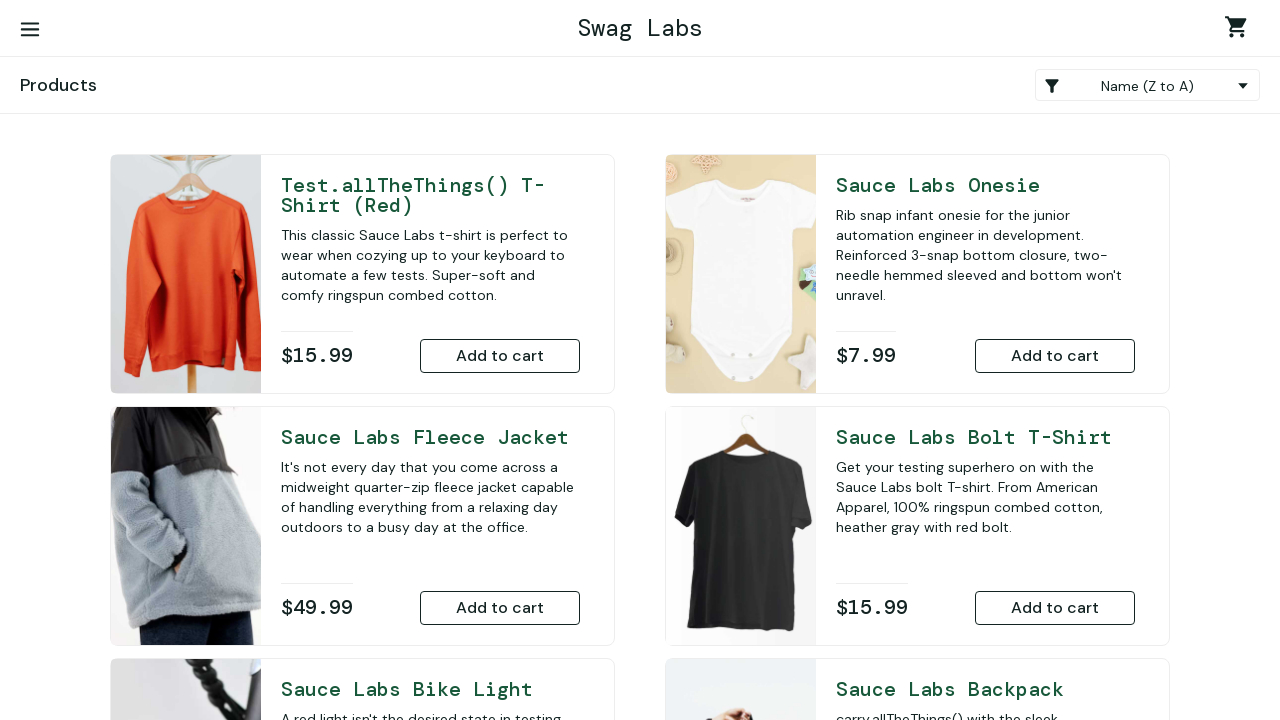